Tests a registration form by filling in first name, last name fields and clicking a checkbox for maths

Starting URL: http://seleniumpractise.blogspot.com/2016/09/complete-registration-form.html

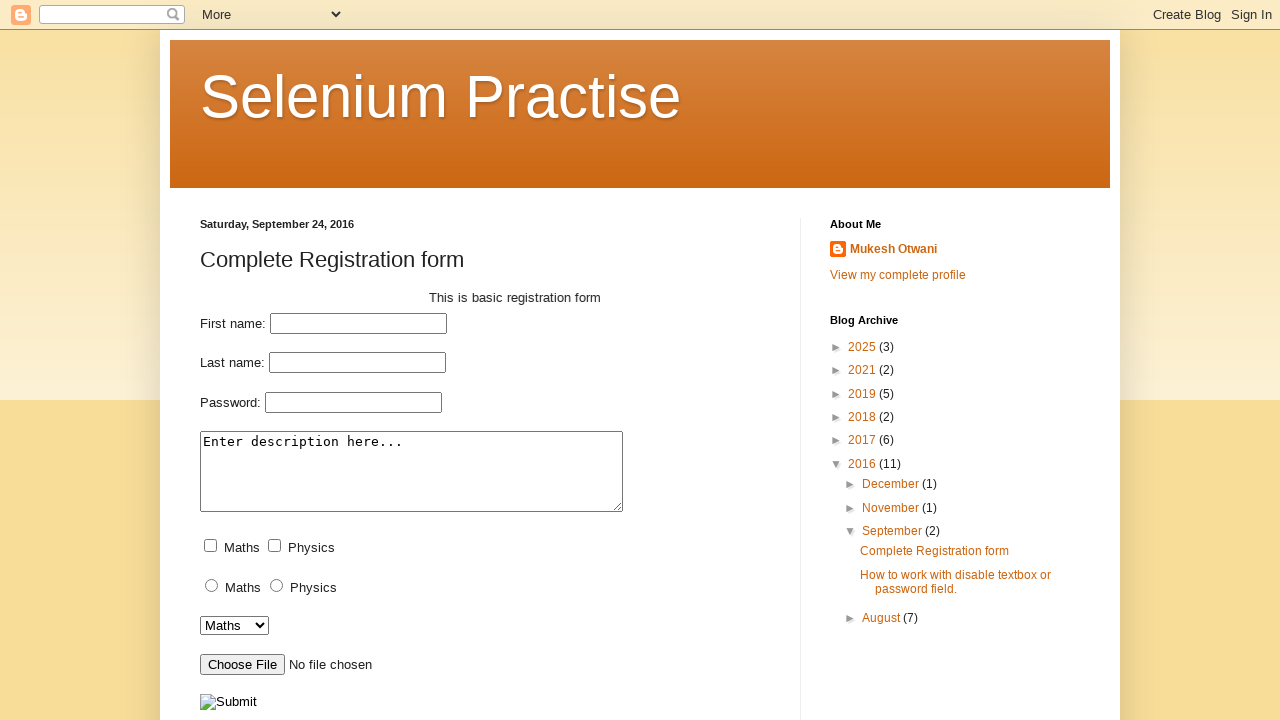

Filled first name field with 'Sandeep' on input[name='first_name']
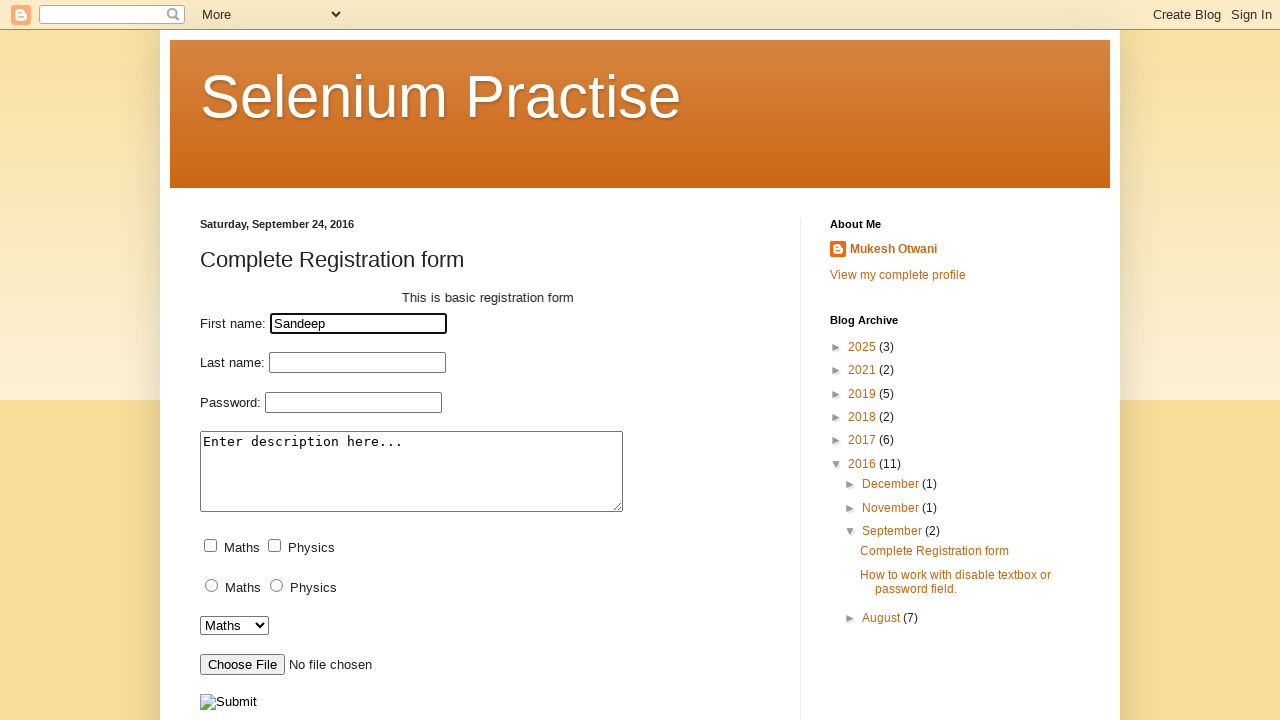

Filled last name field with 'Parihar' on input[name='last_name']
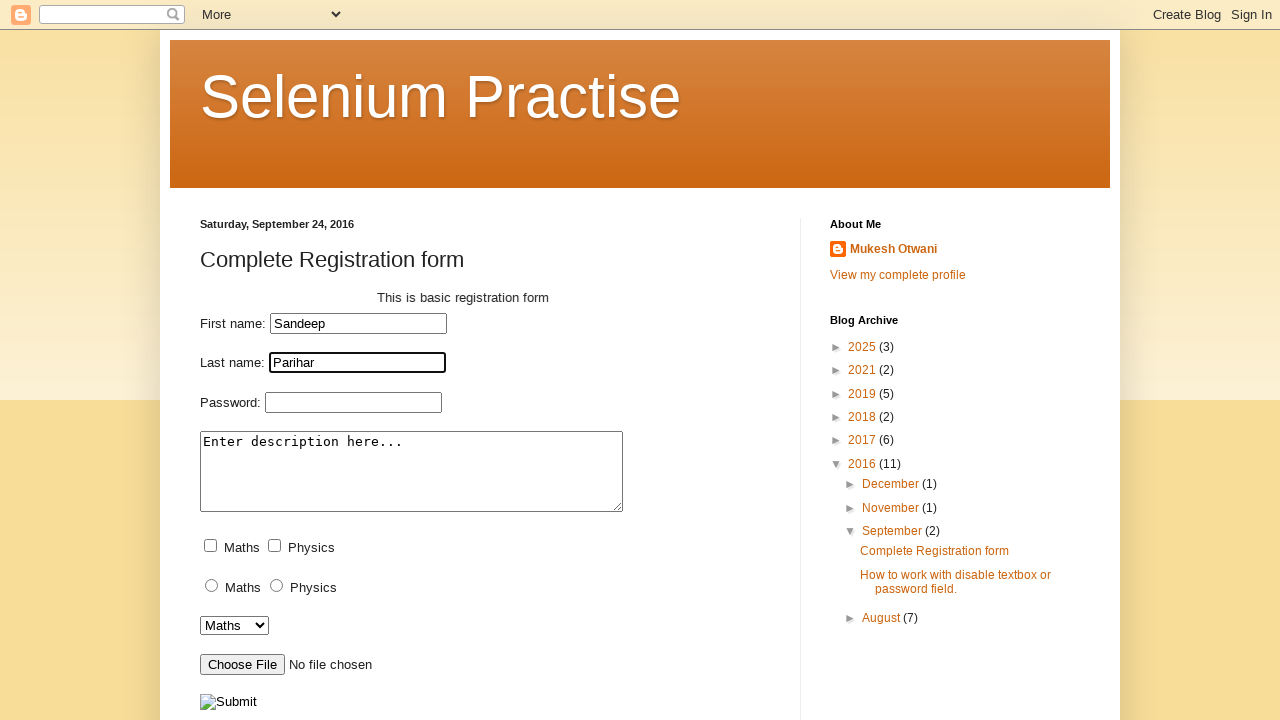

Clicked maths checkbox at (210, 546) on input[name='maths']
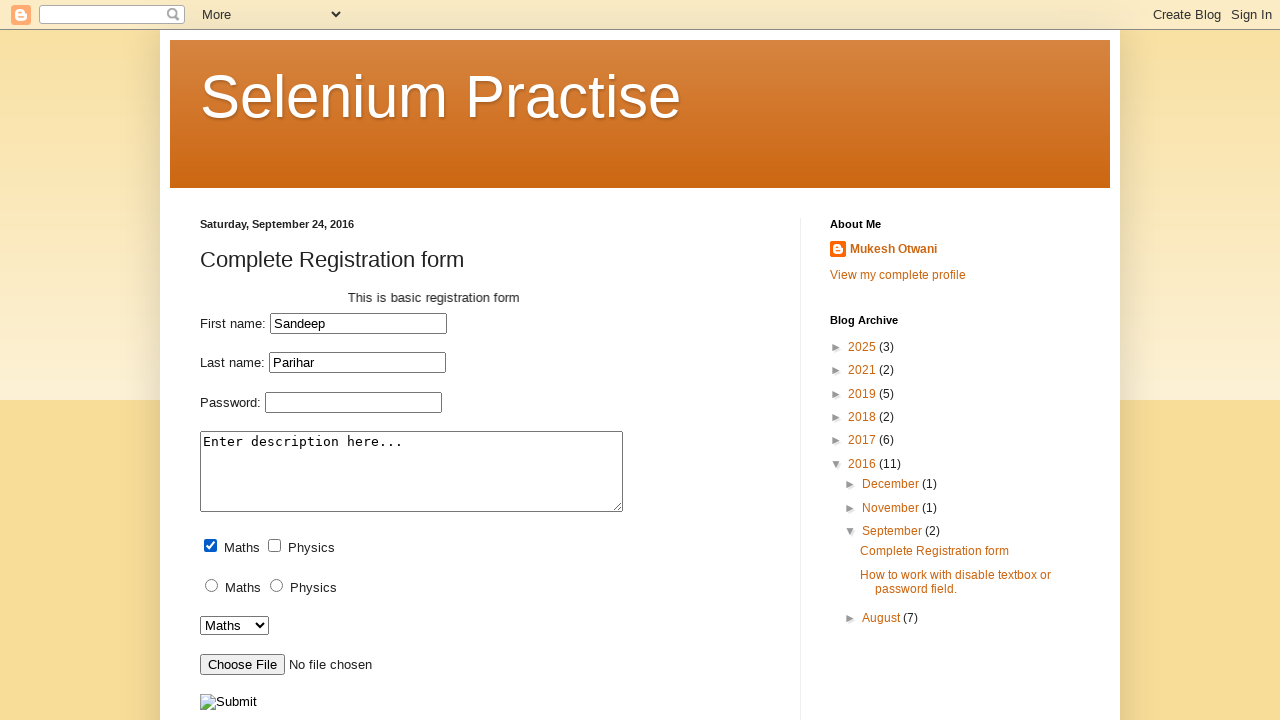

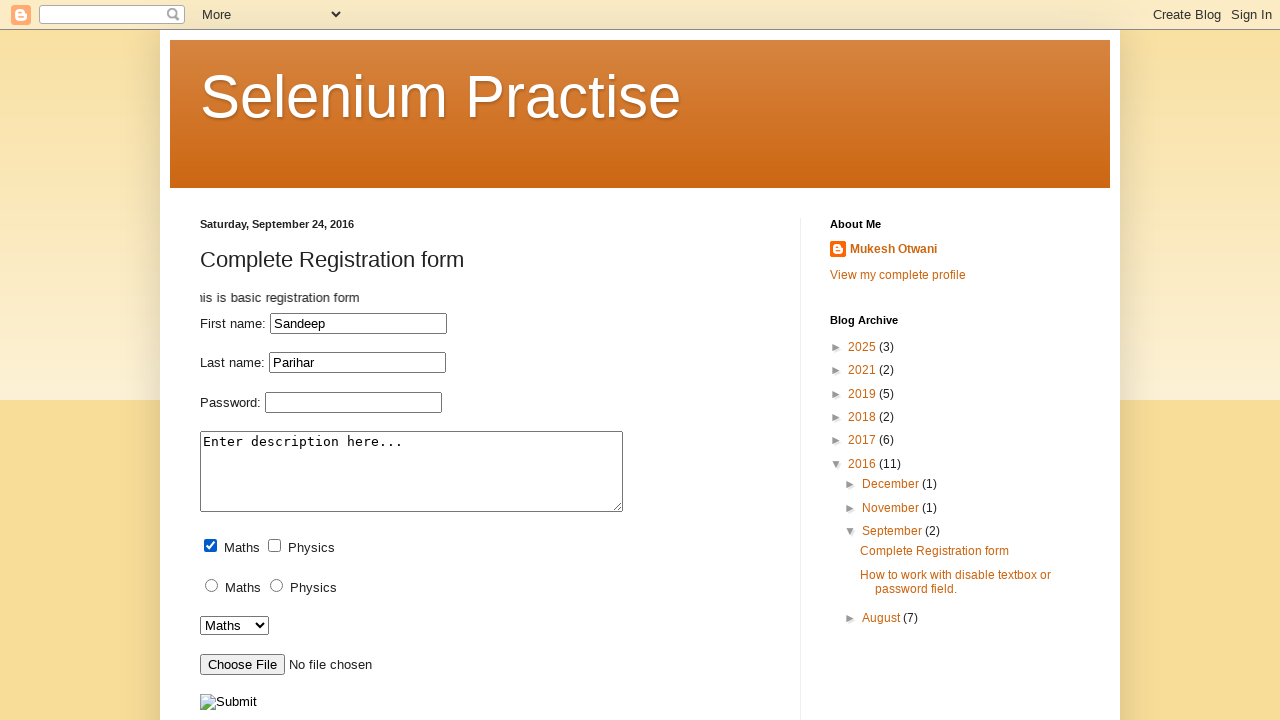